Tests file download functionality on the Selenium downloads page by clicking on a version download link. Note: The original script used Java Robot for native dialog handling which cannot be directly translated, but the browser click action is preserved.

Starting URL: https://www.selenium.dev/downloads/

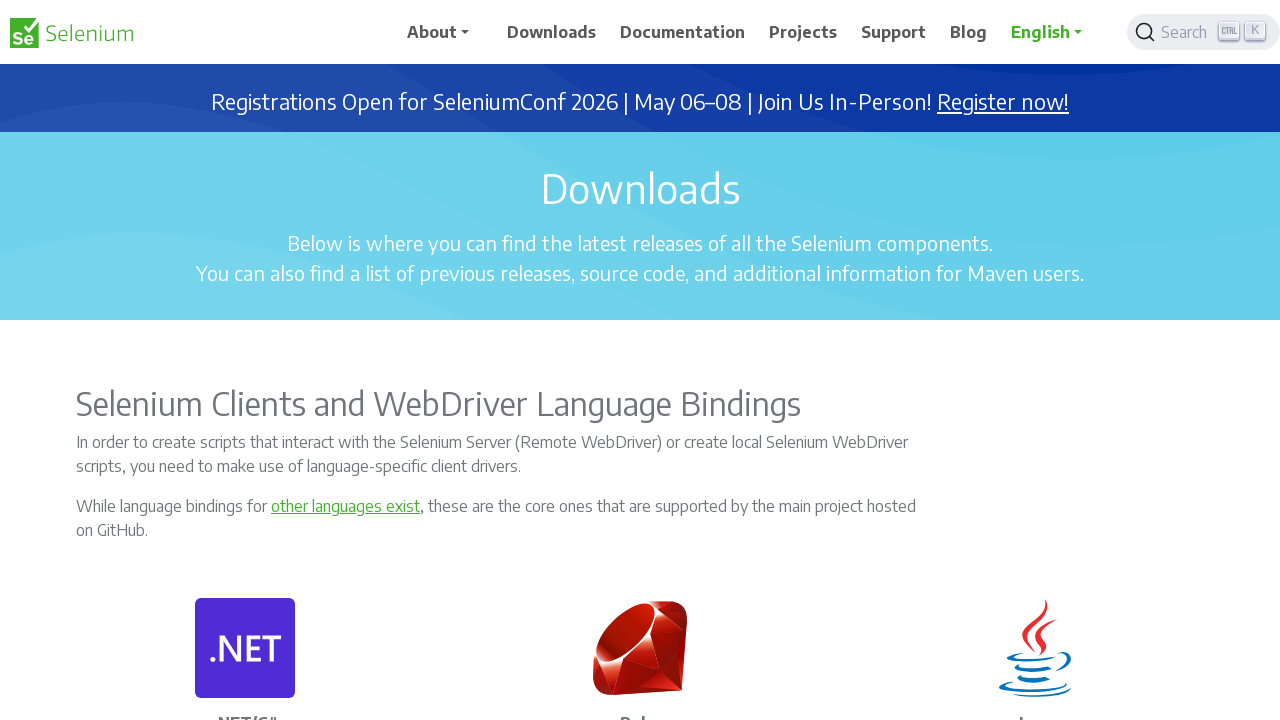

Waited for downloads page to load (domcontentloaded)
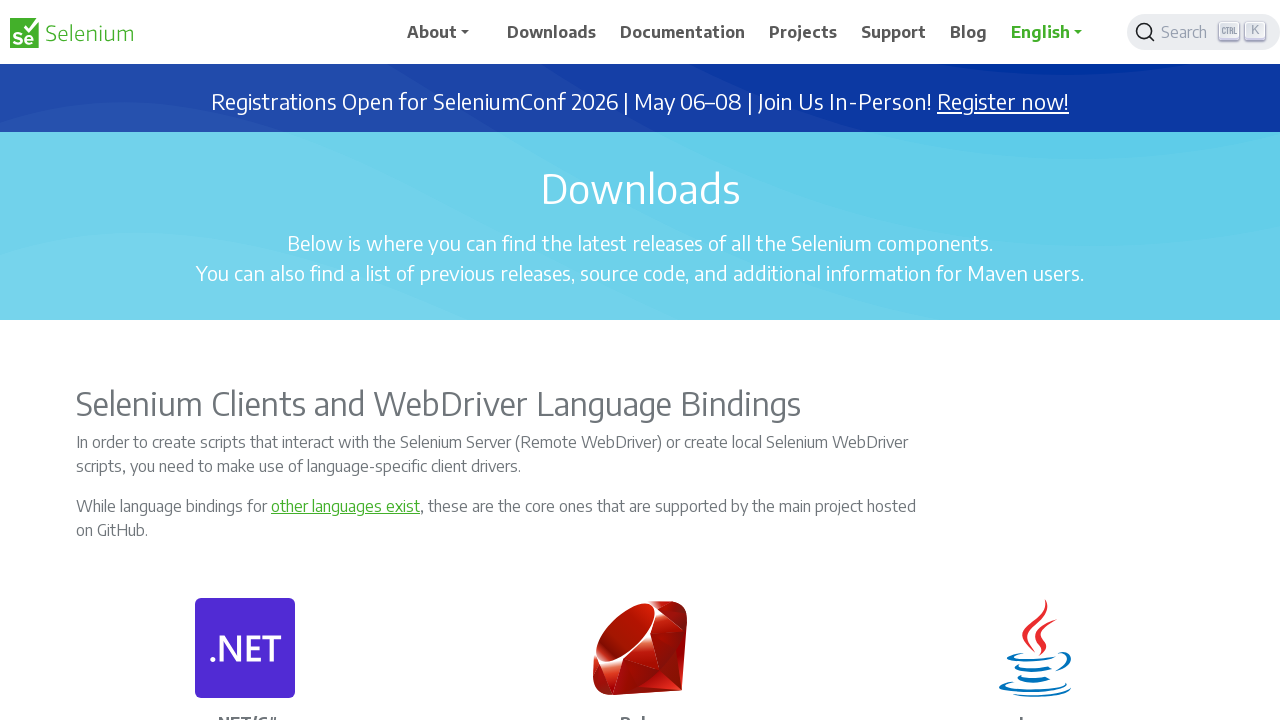

Clicked on version 4.x download link to initiate file download at (271, 360) on a:has-text('4.'):first-of-type
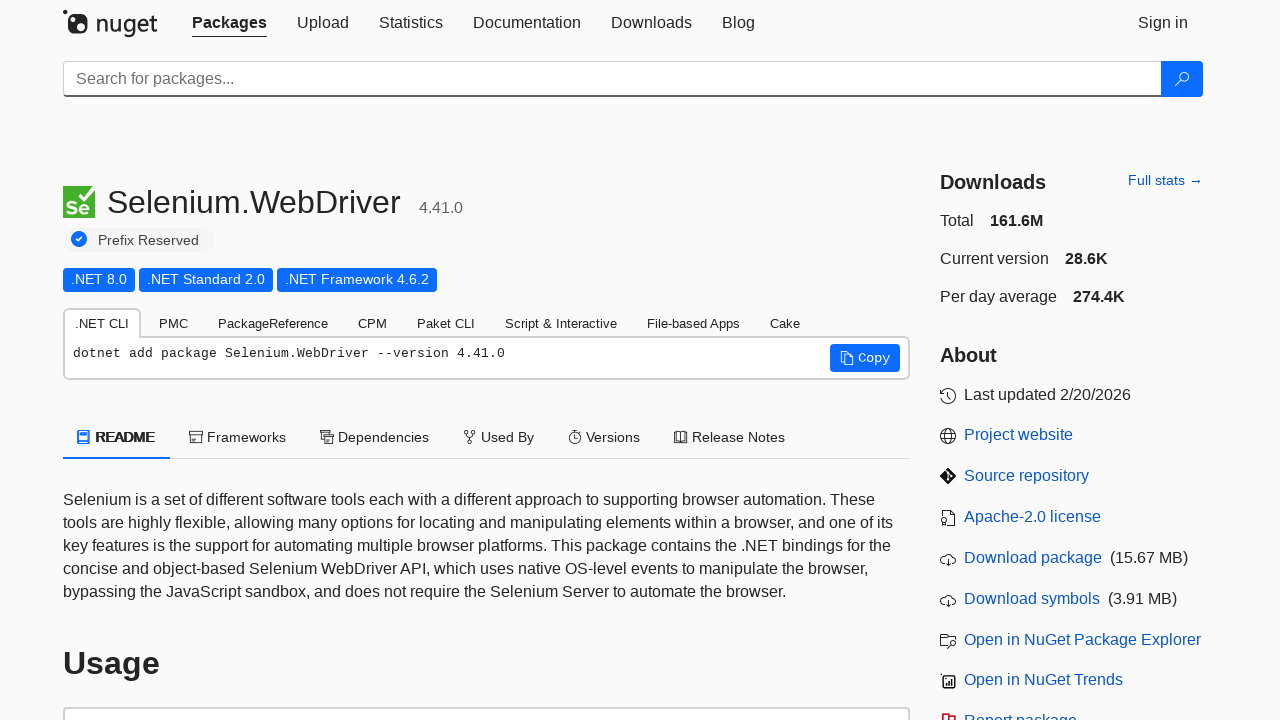

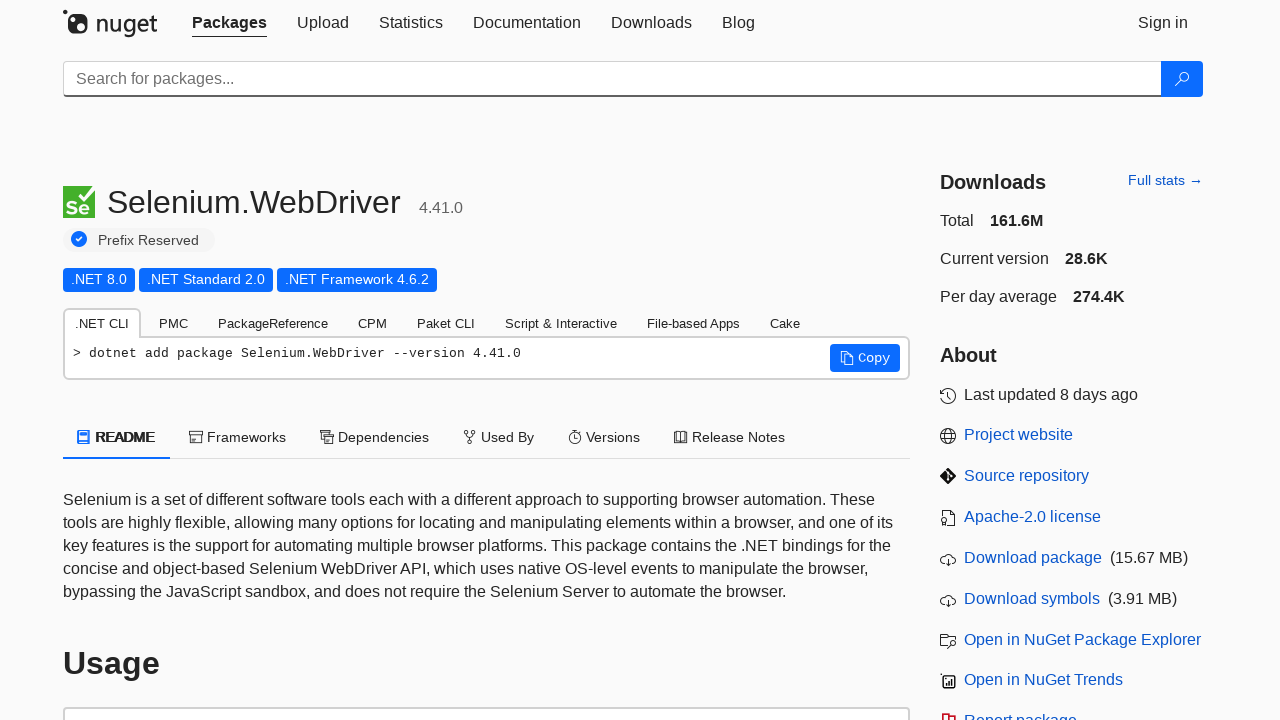